Searches for "Macbook Air" product using the search field and verifies the search result is displayed

Starting URL: http://opencart.abstracta.us/

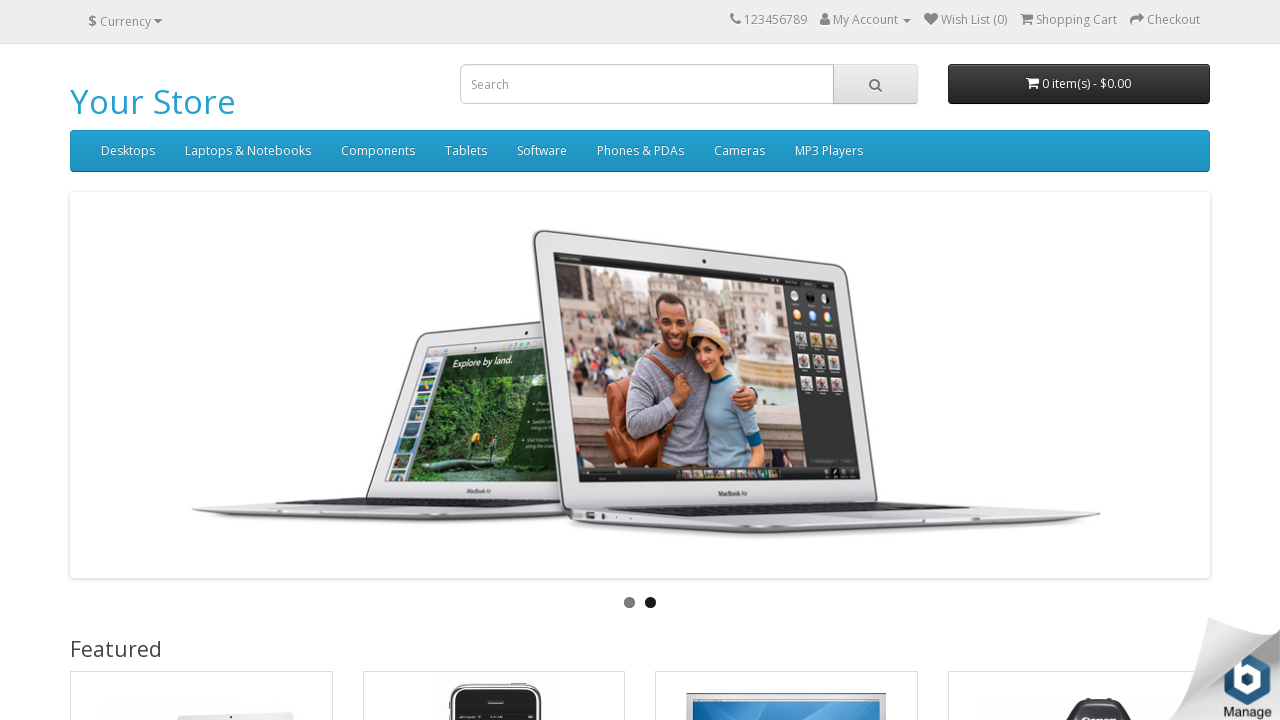

Filled search field with 'Macbook Air' on //*[@id='search']/input
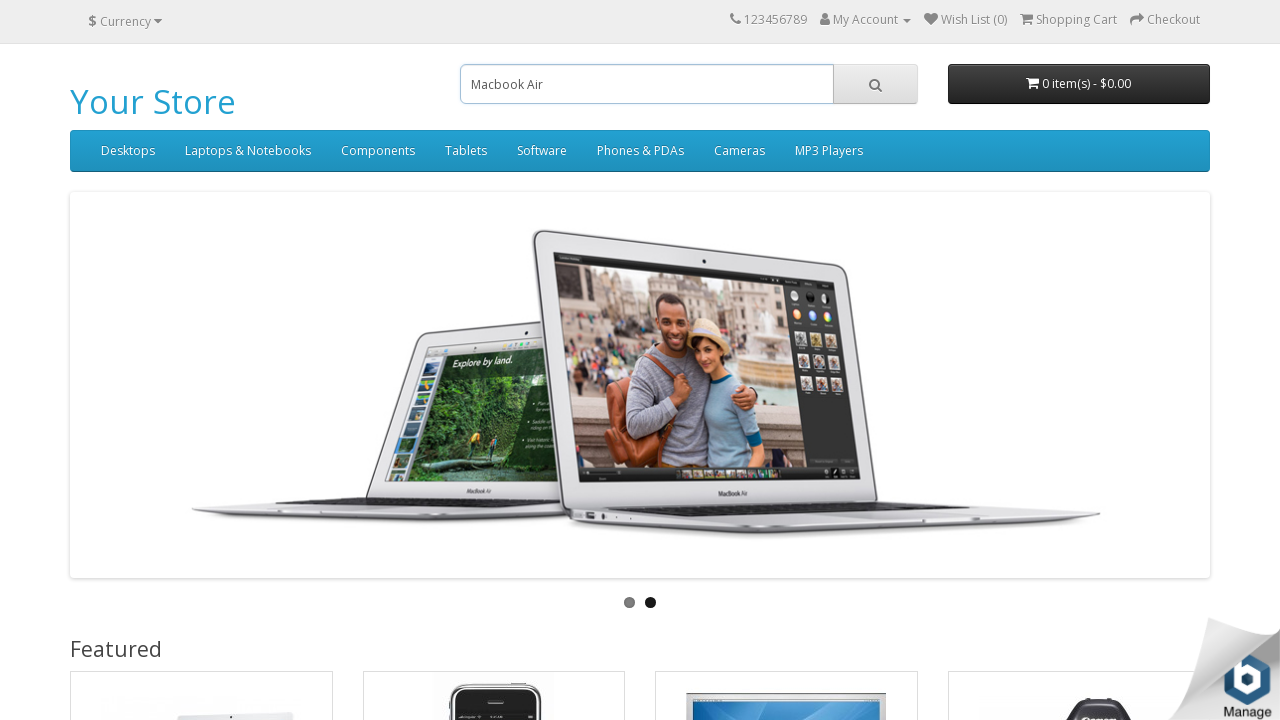

Pressed Enter to submit search query on //*[@id='search']/input
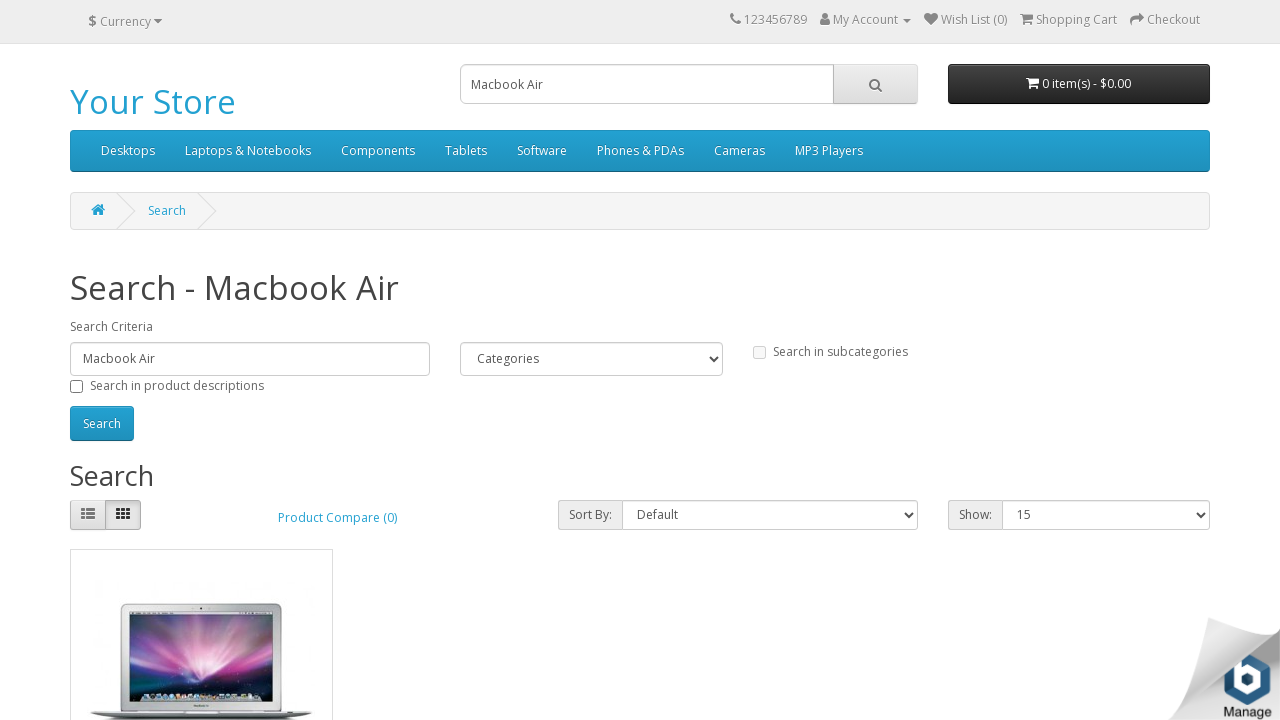

Search result product image loaded
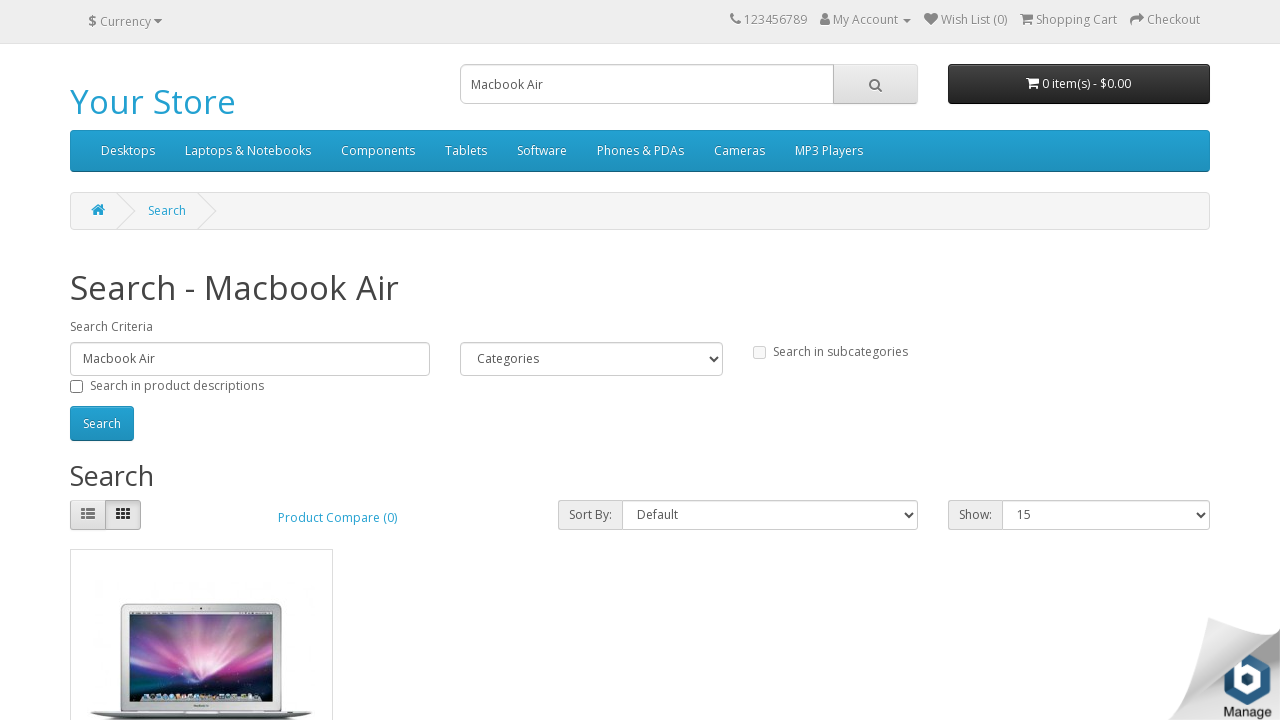

Verified Macbook Air search result is visible
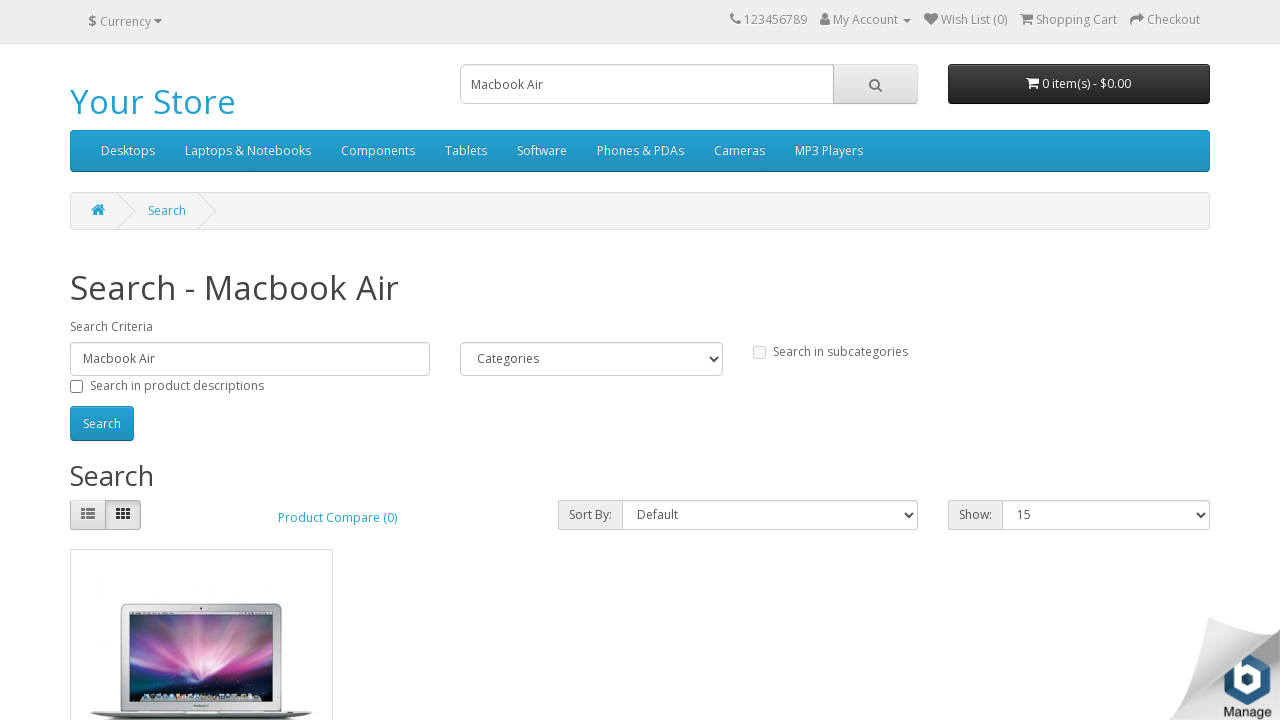

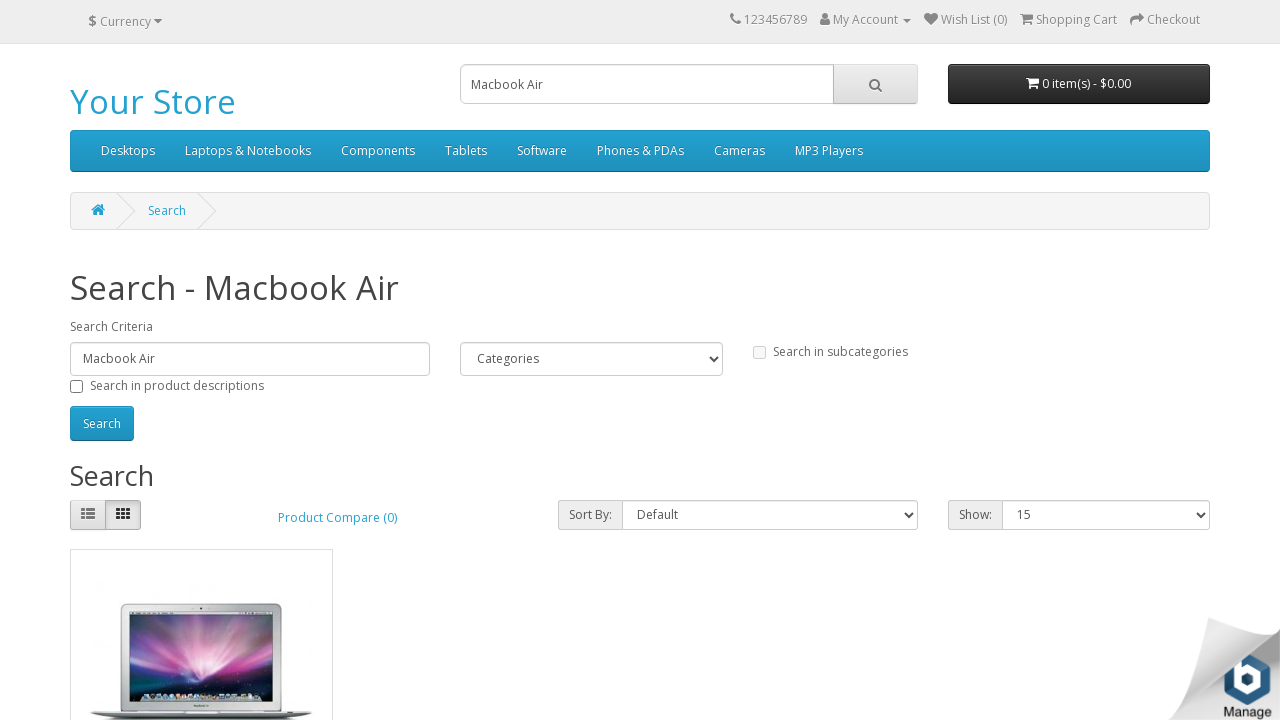